Performs a drag and drop action by offset, dragging the source element to the target element's coordinates

Starting URL: https://crossbrowsertesting.github.io/drag-and-drop

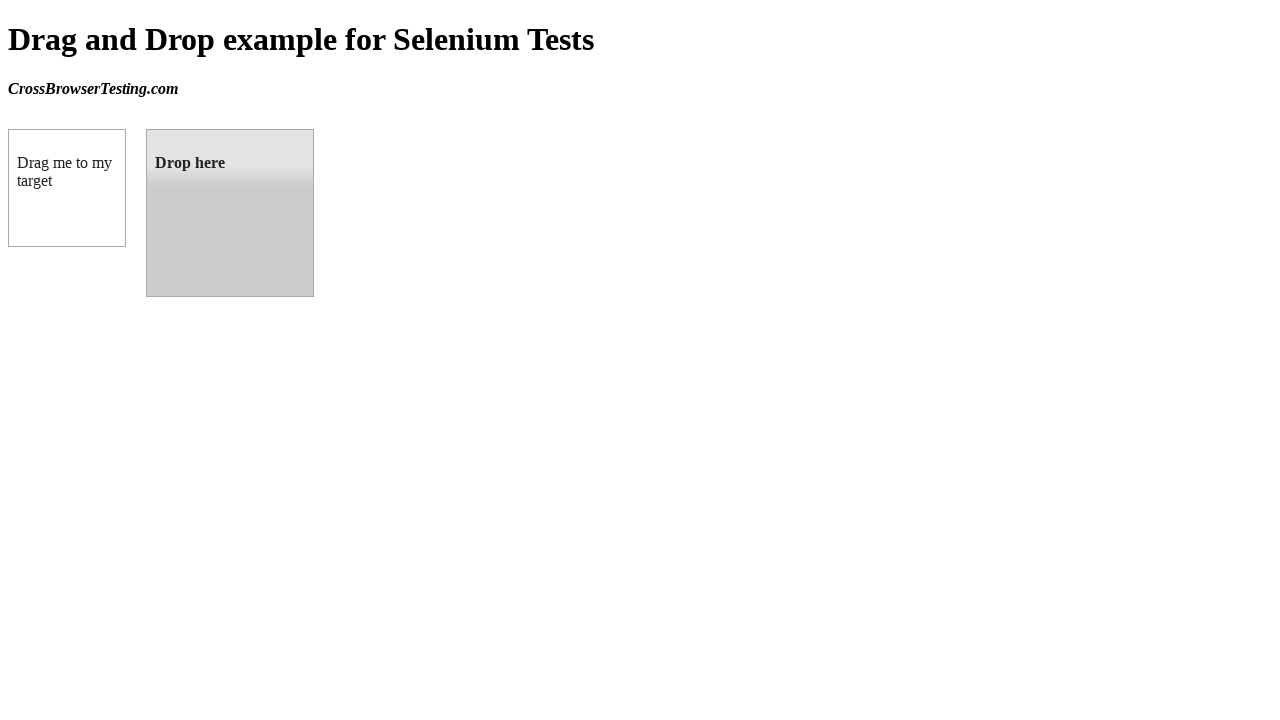

Located draggable source element
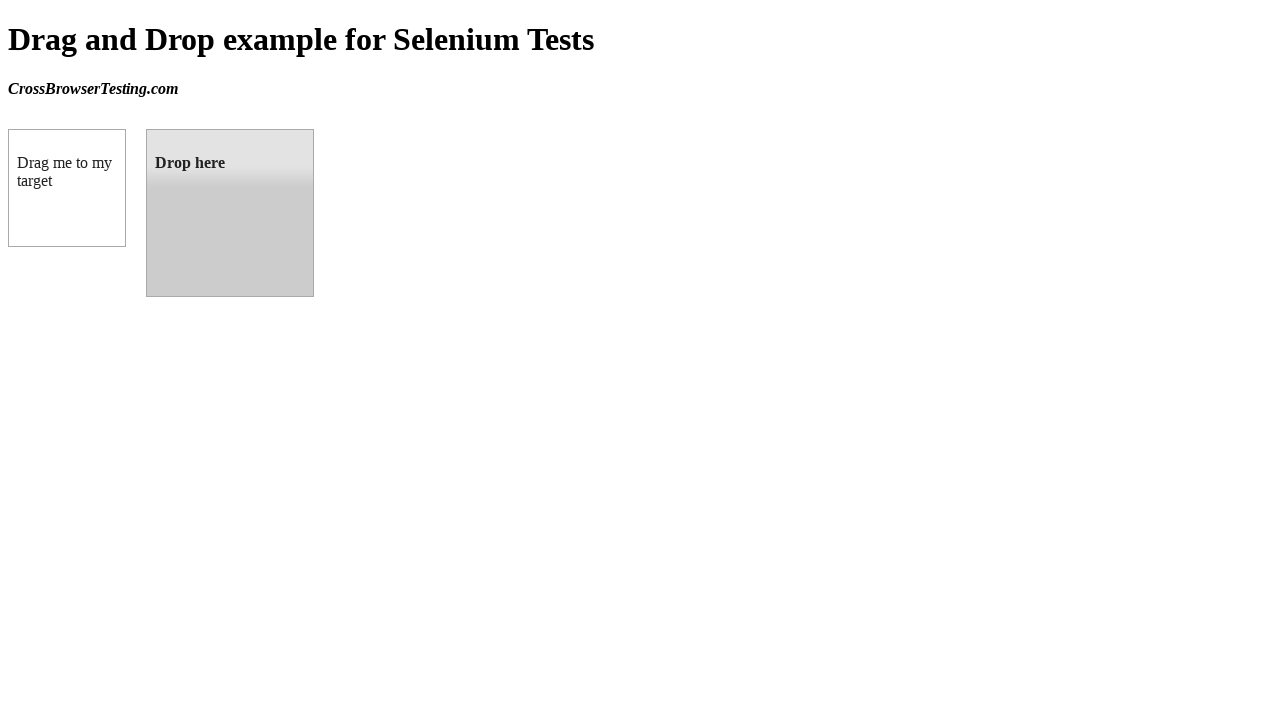

Located droppable target element
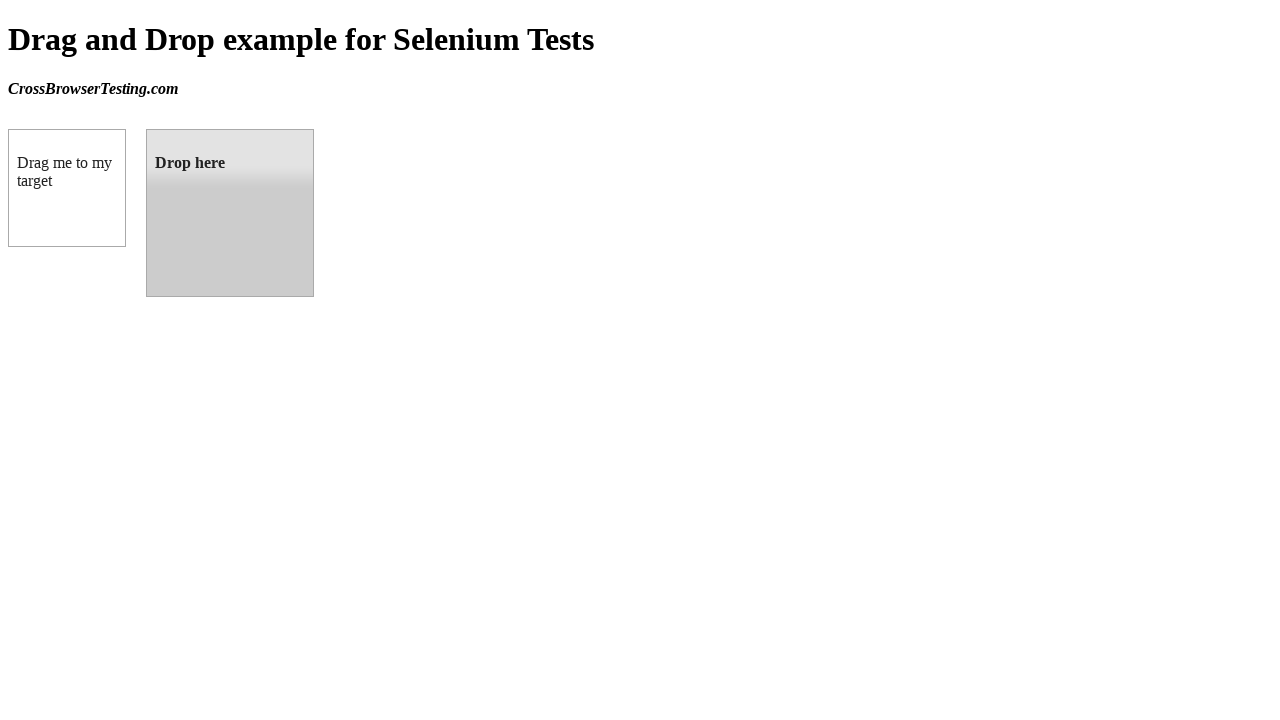

Retrieved target element bounding box
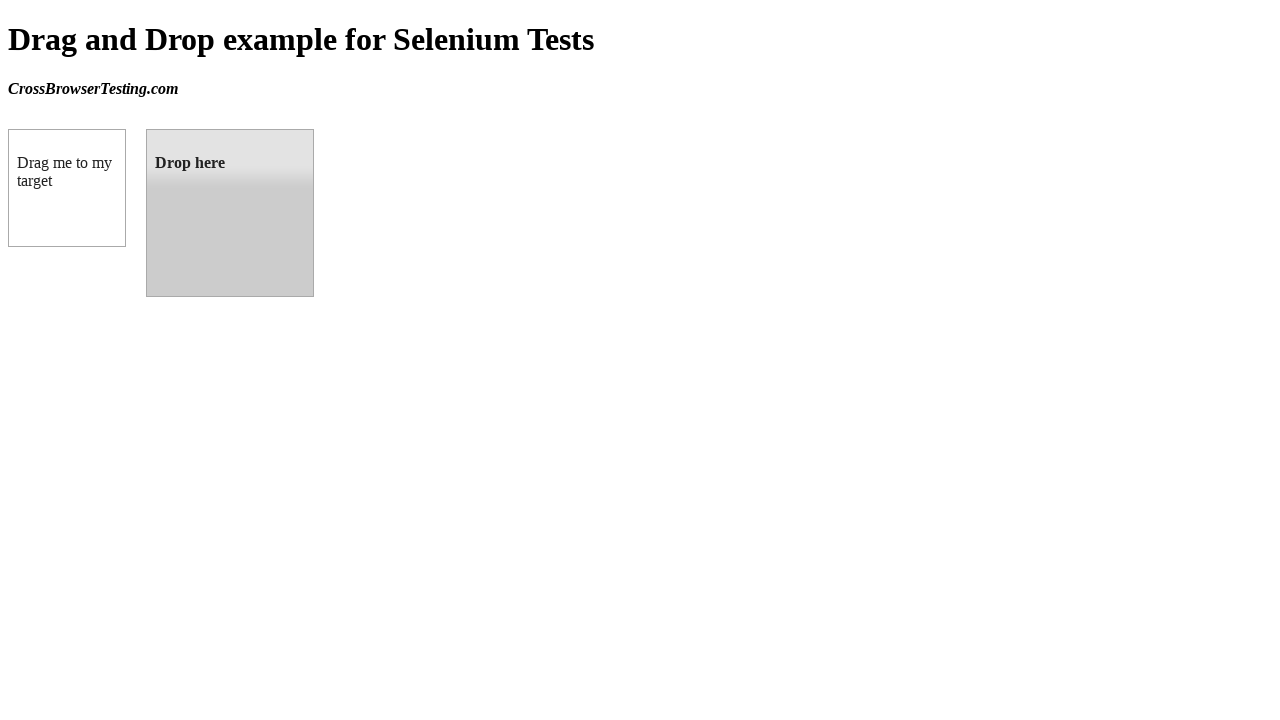

Calculated target element center coordinates
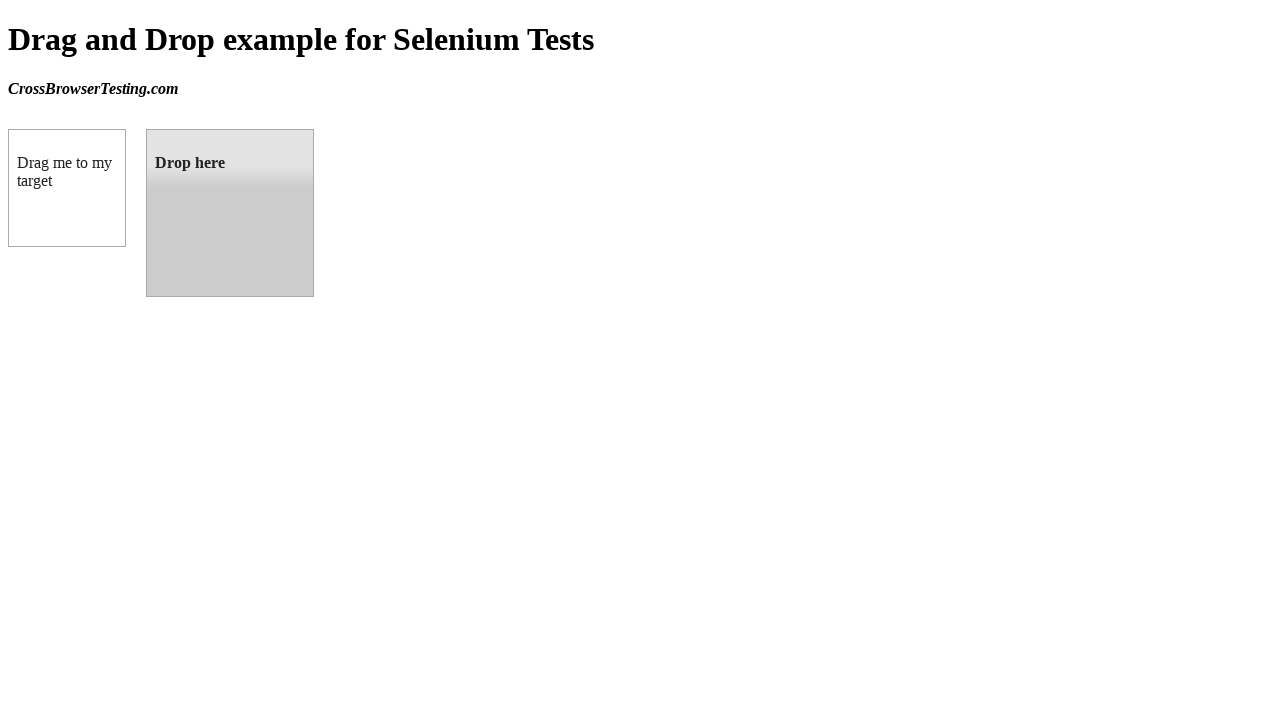

Performed drag and drop action from source to target element at (230, 213)
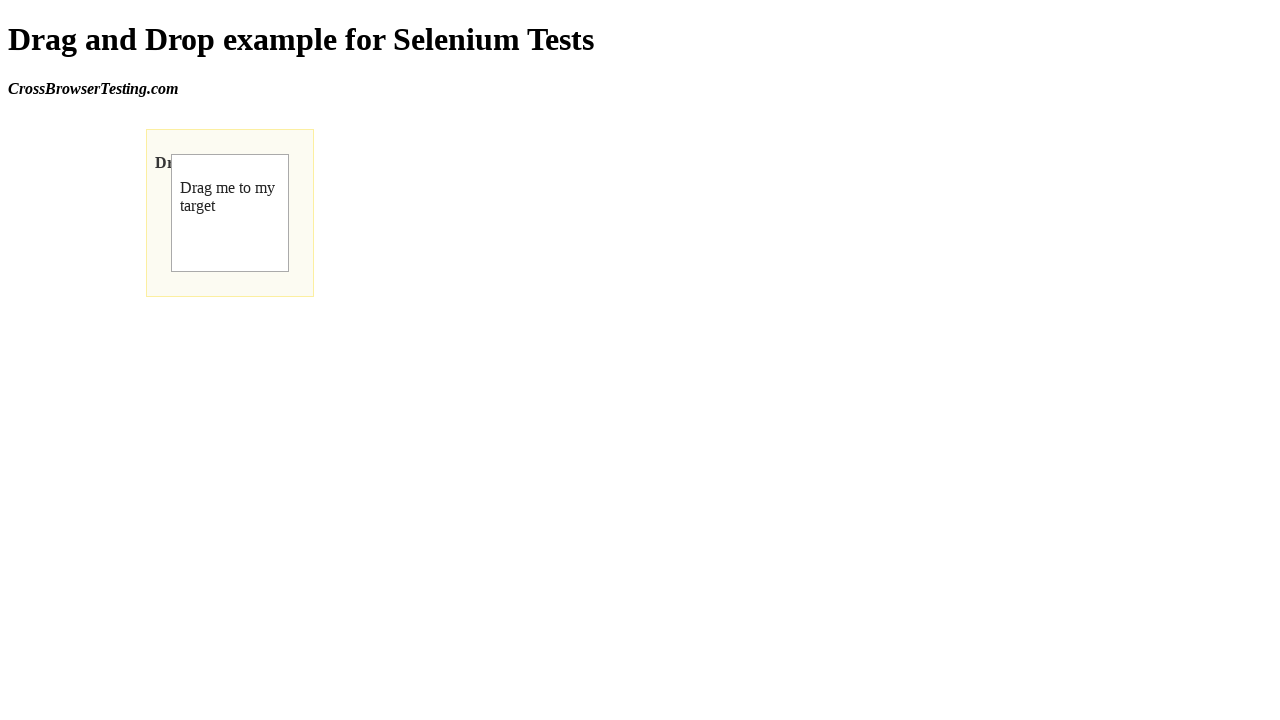

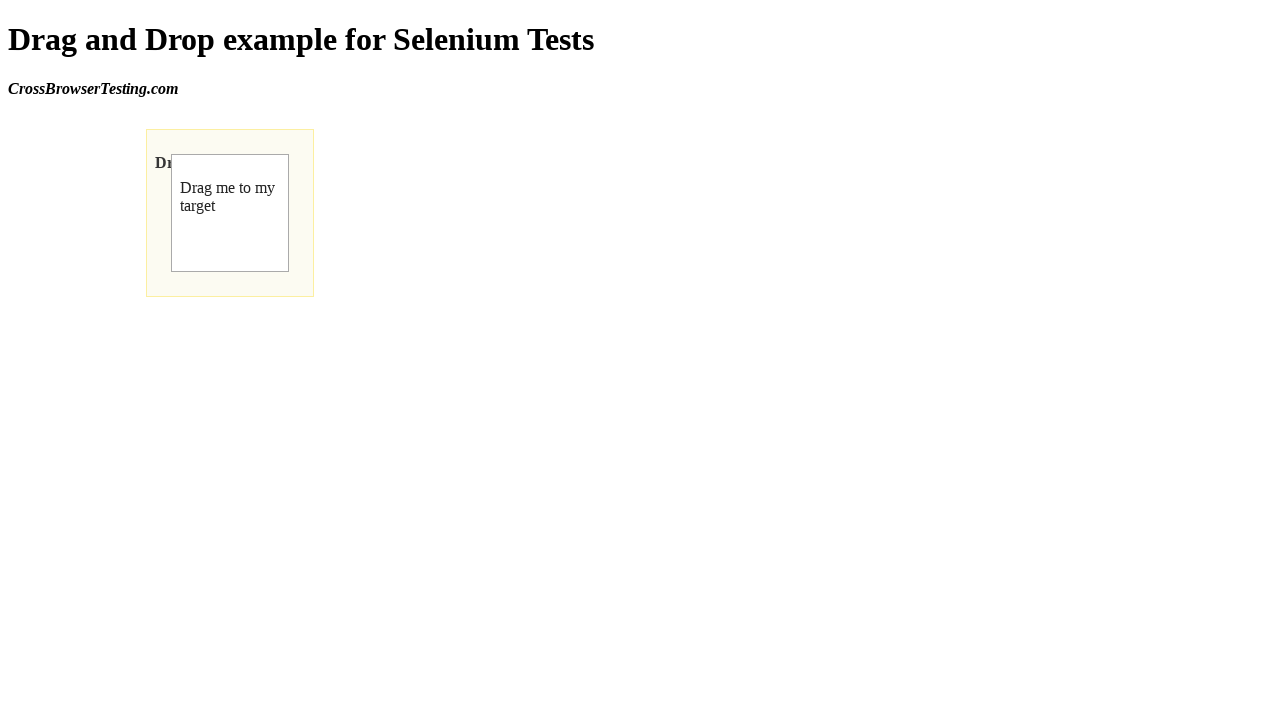